Tests drag and drop functionality by dragging a draggable element and dropping it onto a droppable target element on a test automation practice page.

Starting URL: https://testautomationpractice.blogspot.com/

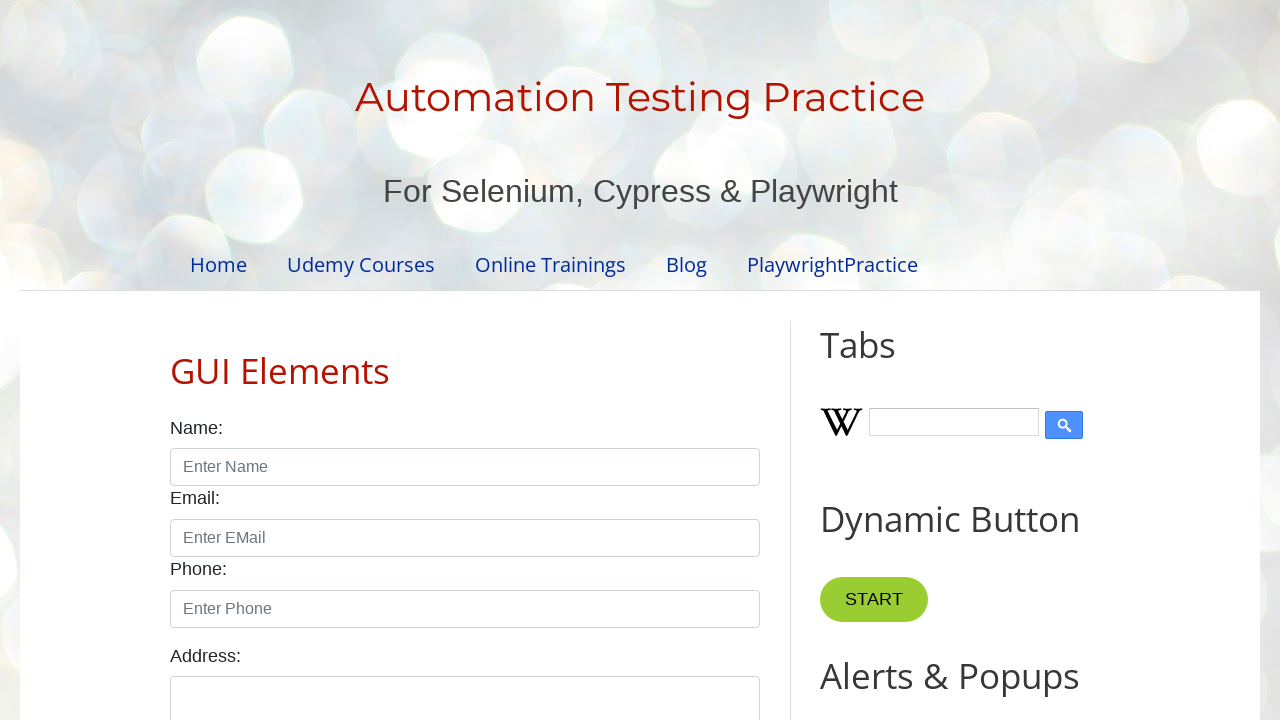

Located the draggable source element with id 'draggable'
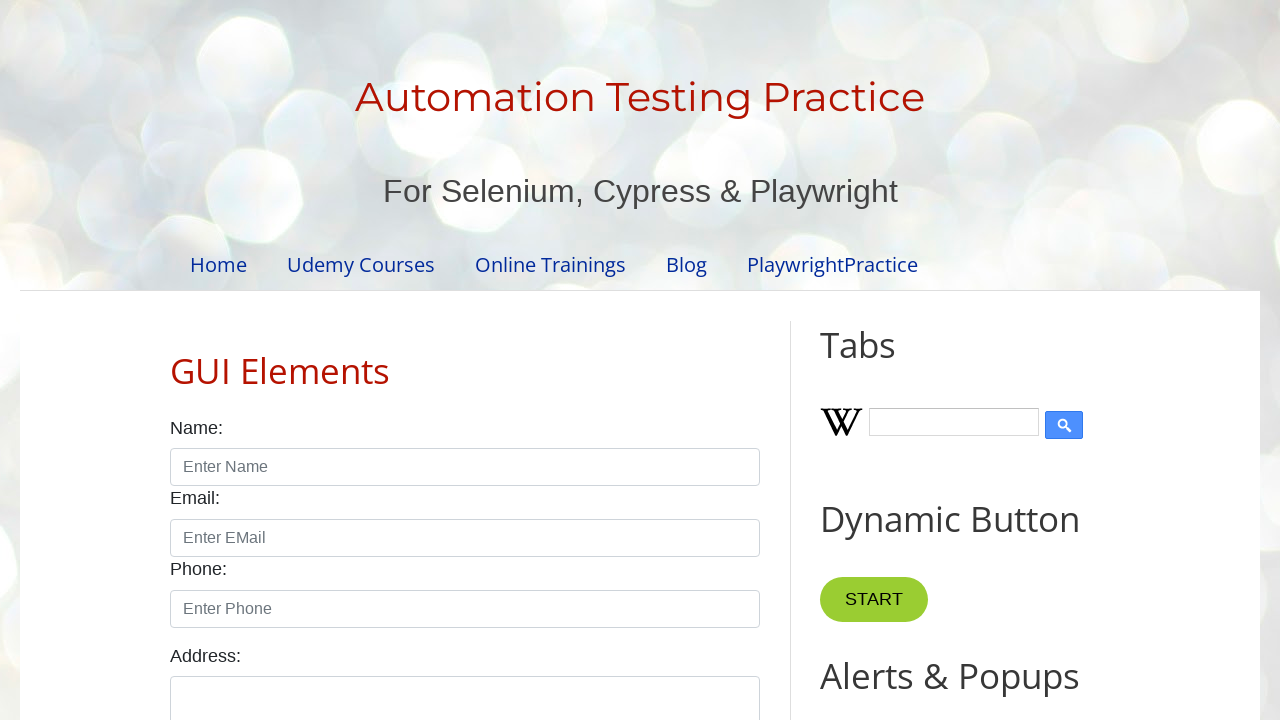

Located the droppable target element with id 'droppable'
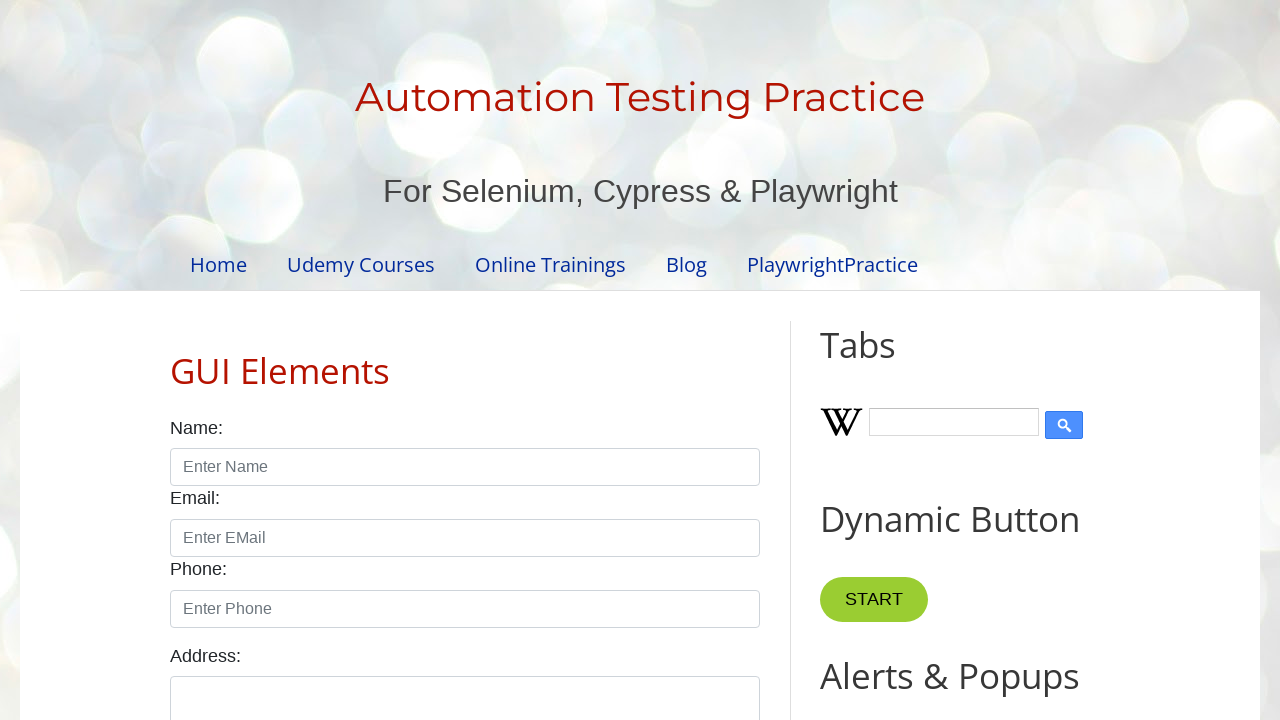

Dragged source element and dropped it onto target element at (1015, 386)
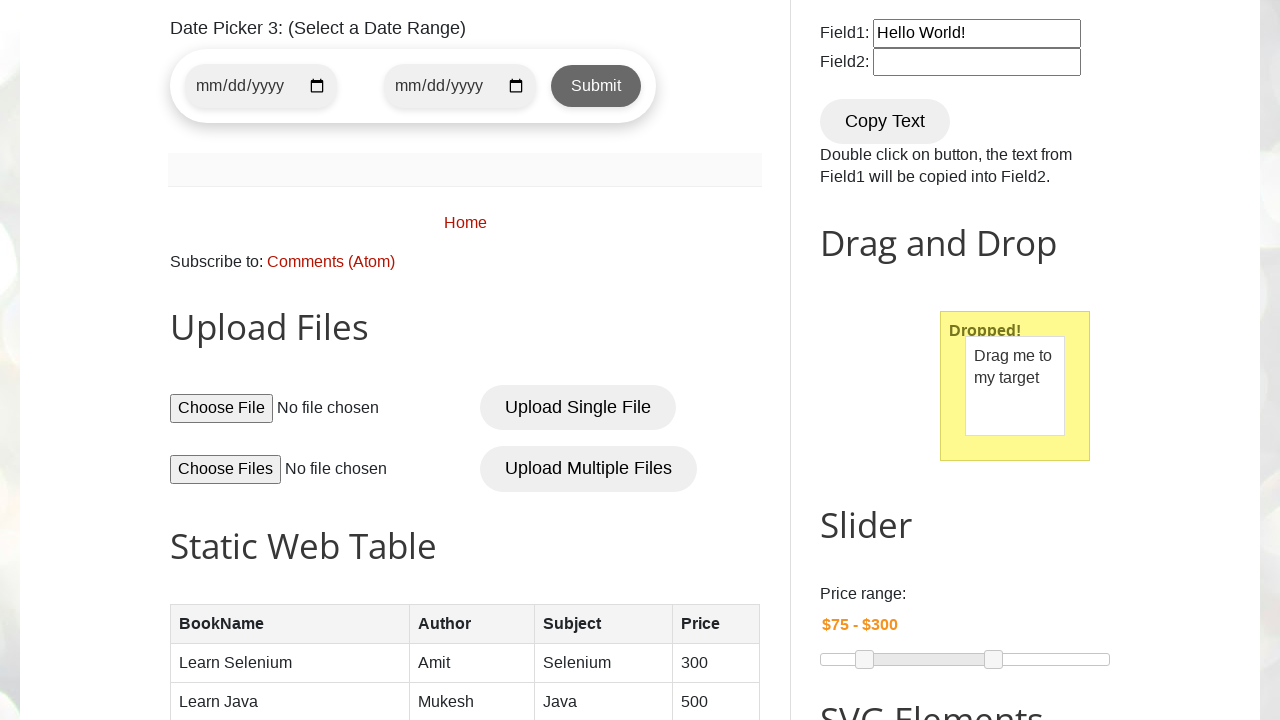

Verified drop was successful - droppable element has ui-state-highlight class
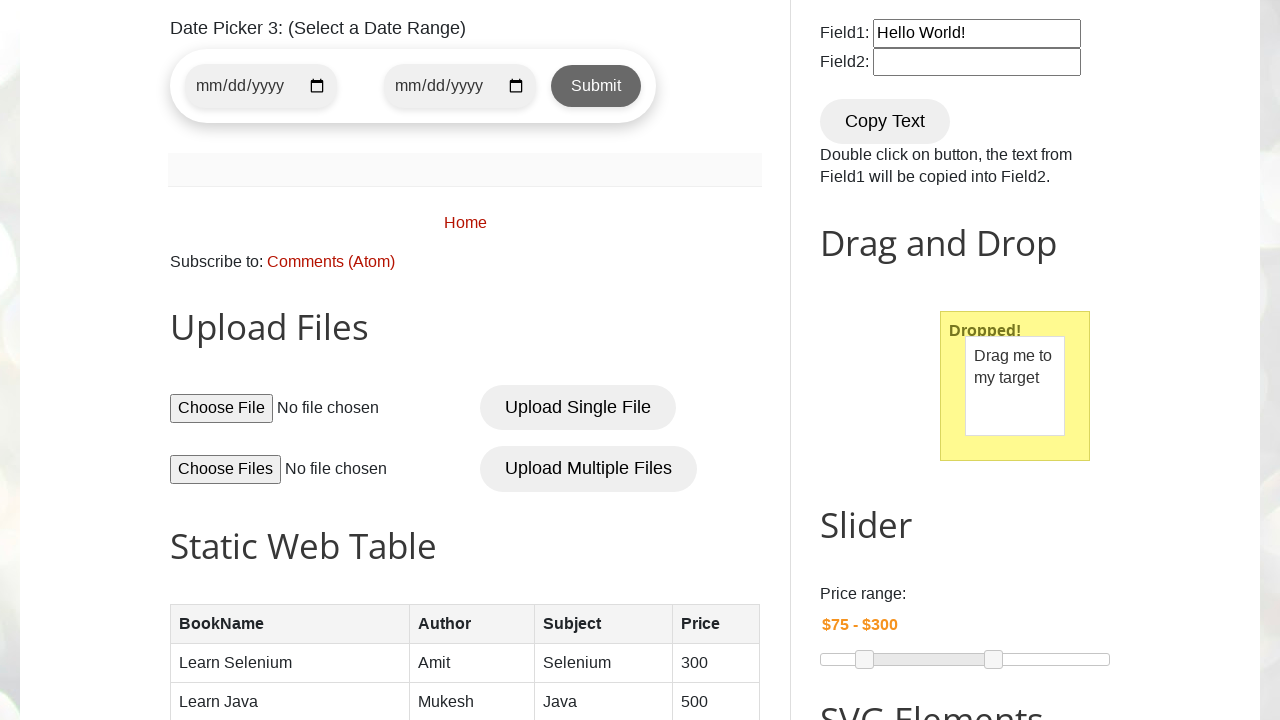

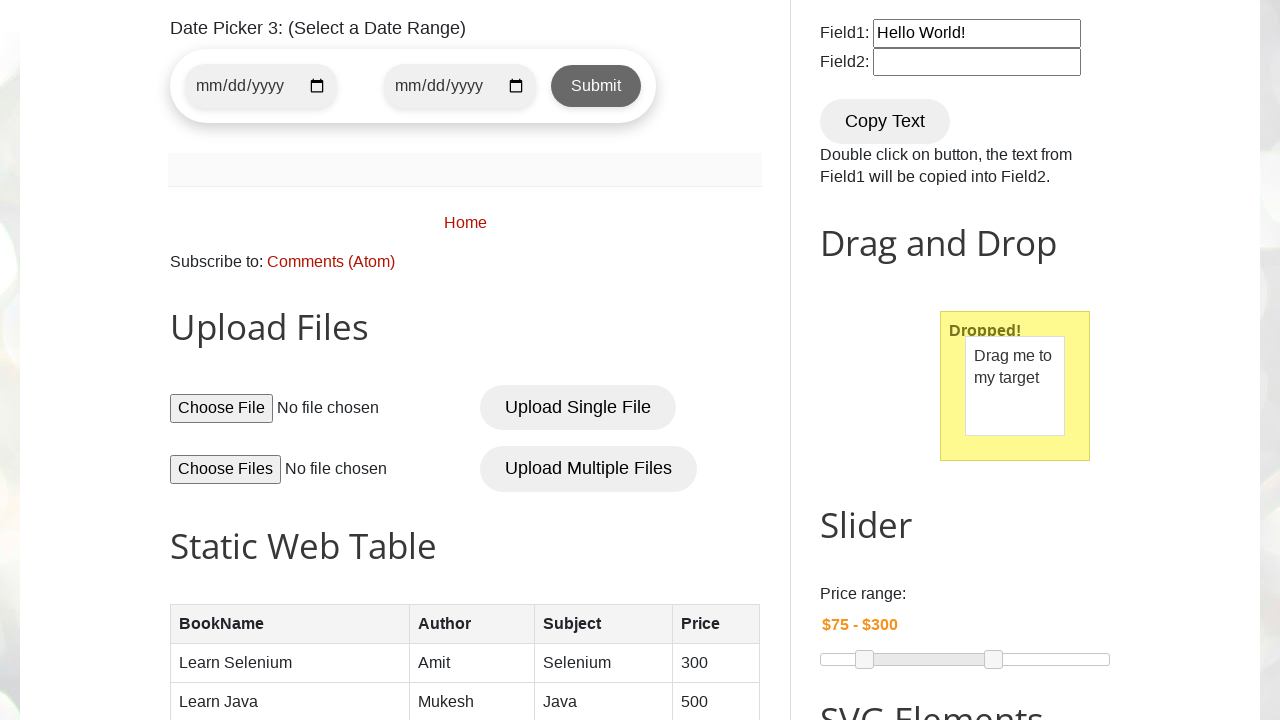